Navigates to TechPro Education website and verifies that the current URL matches the expected URL format

Starting URL: https://www.techproeducation.com/

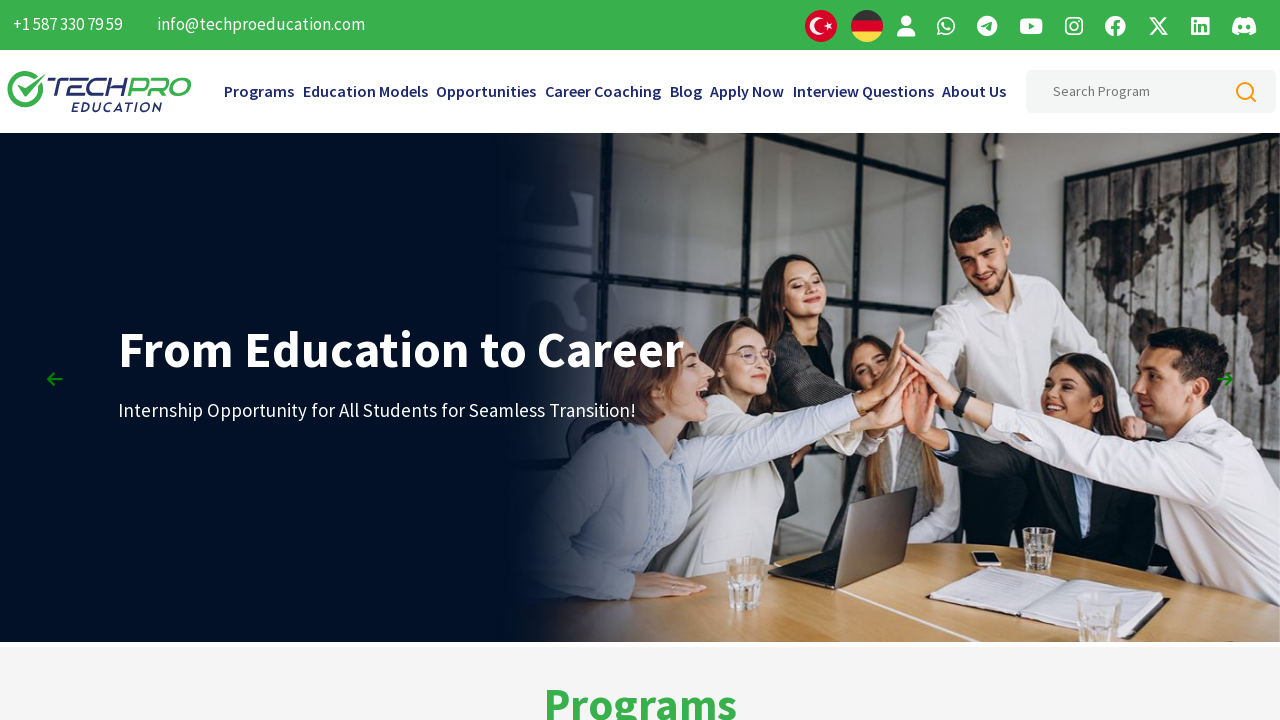

Navigated to TechPro Education website at https://www.techproeducation.com/
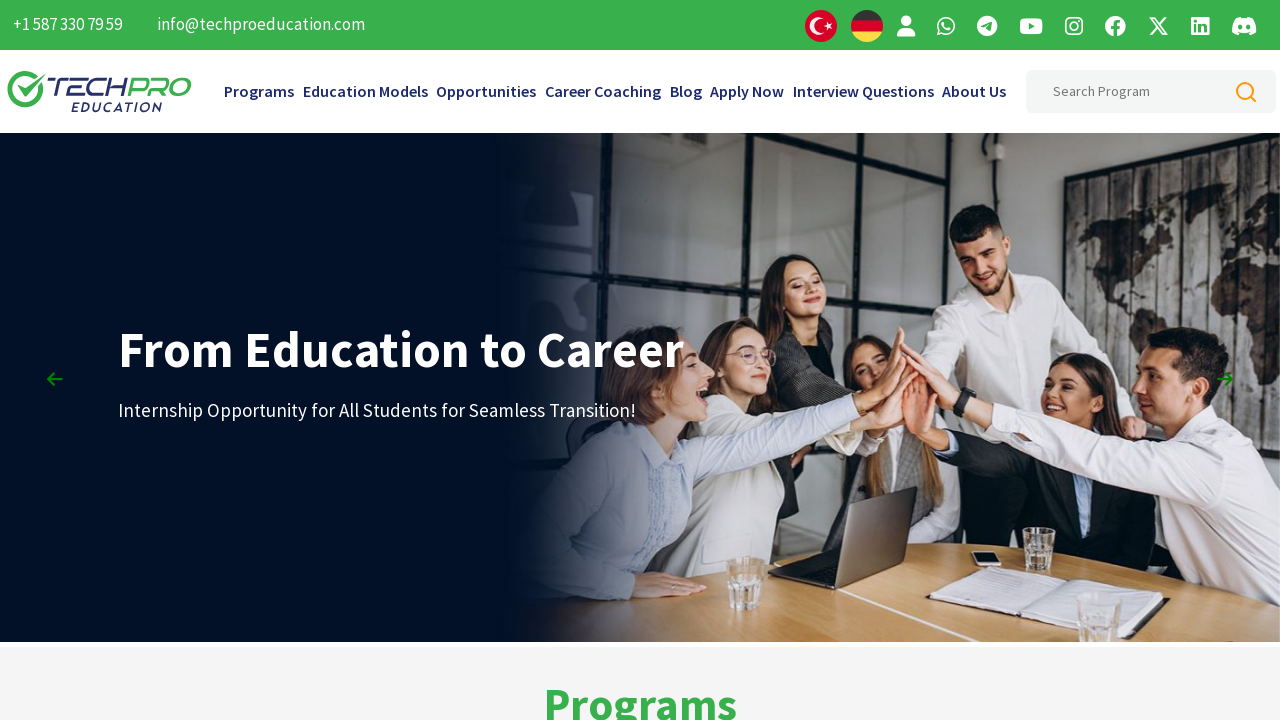

Retrieved current URL: https://www.techproeducation.com/
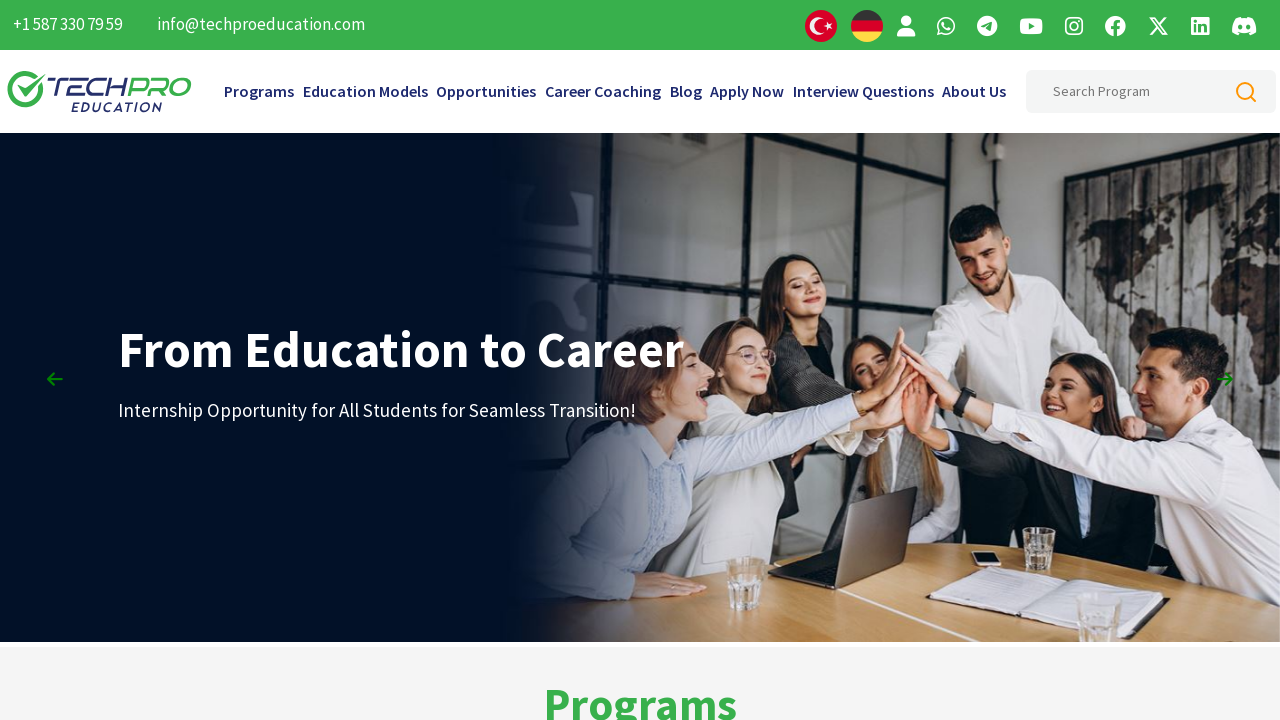

URL verification FAILED - expected https://techproeducation.com/ but got https://www.techproeducation.com/
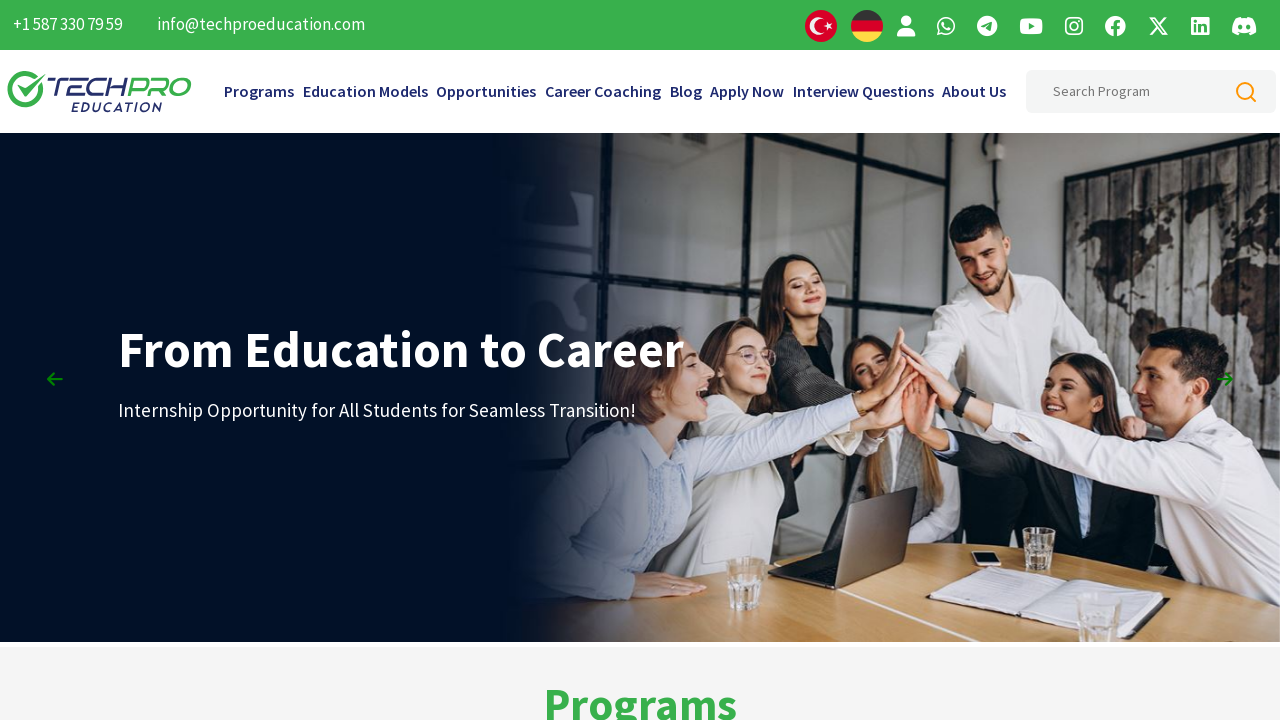

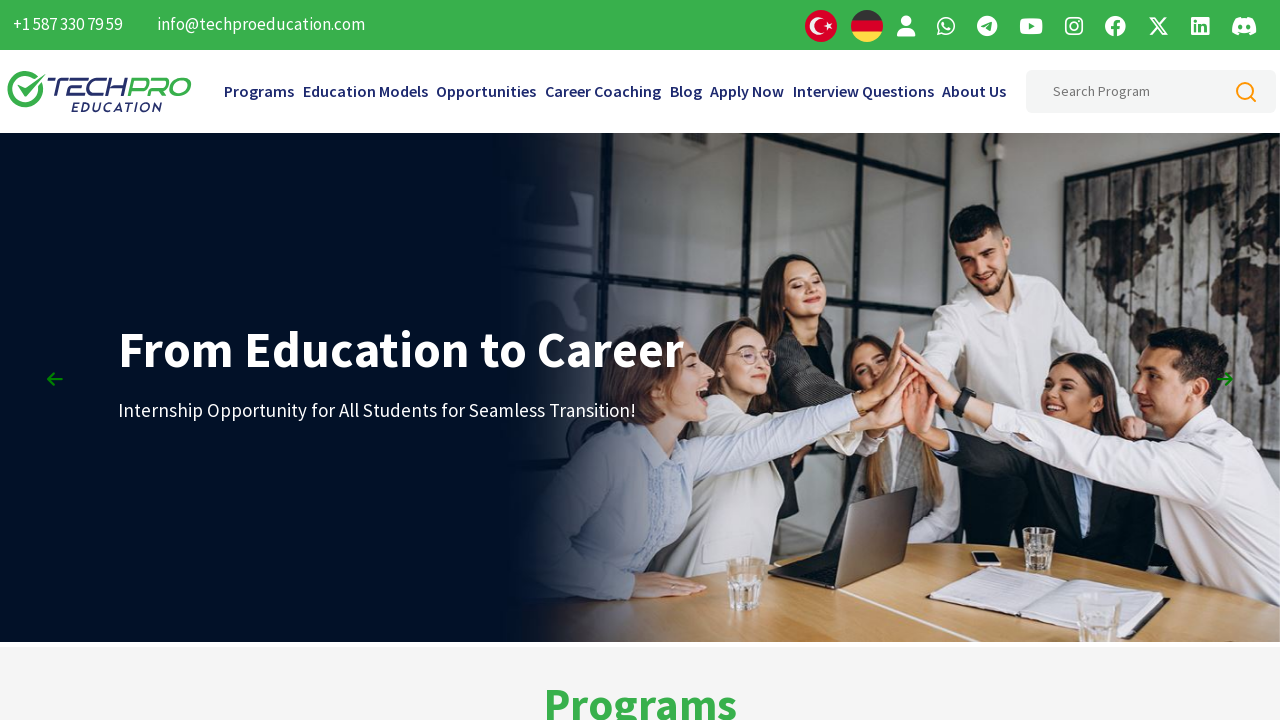